Tests selecting a single value from a dropdown menu within an iframe

Starting URL: https://www.w3schools.com/tags/tryit.asp?filename=tryhtml_select_multiple

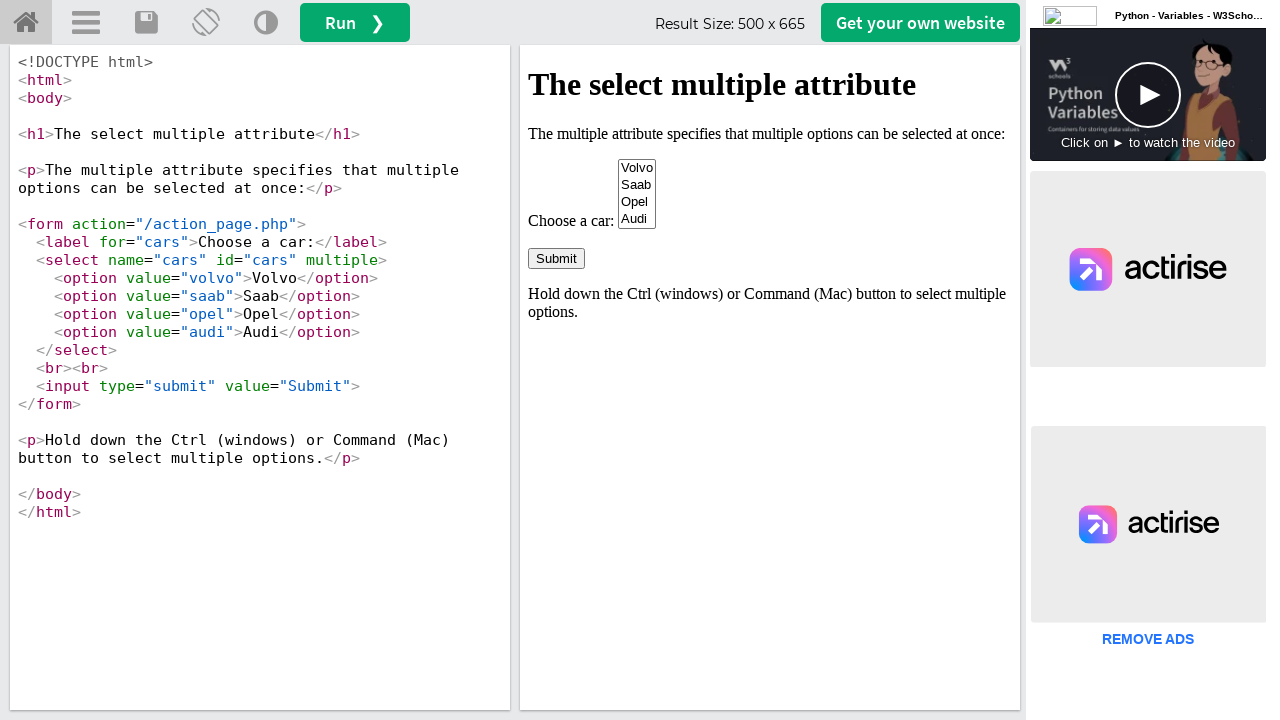

Located iframe containing the dropdown menu
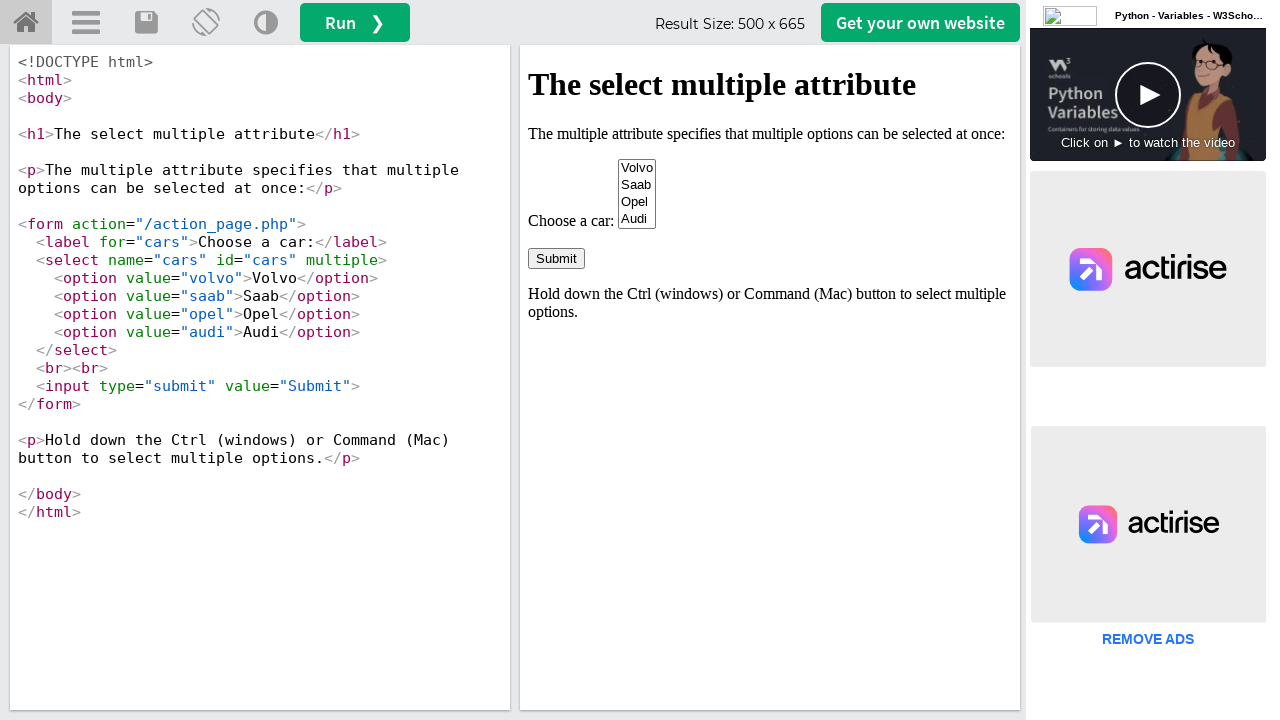

Selected value from dropdown by index 1 on iframe[name='iframeResult'] >> internal:control=enter-frame >> select[name='cars
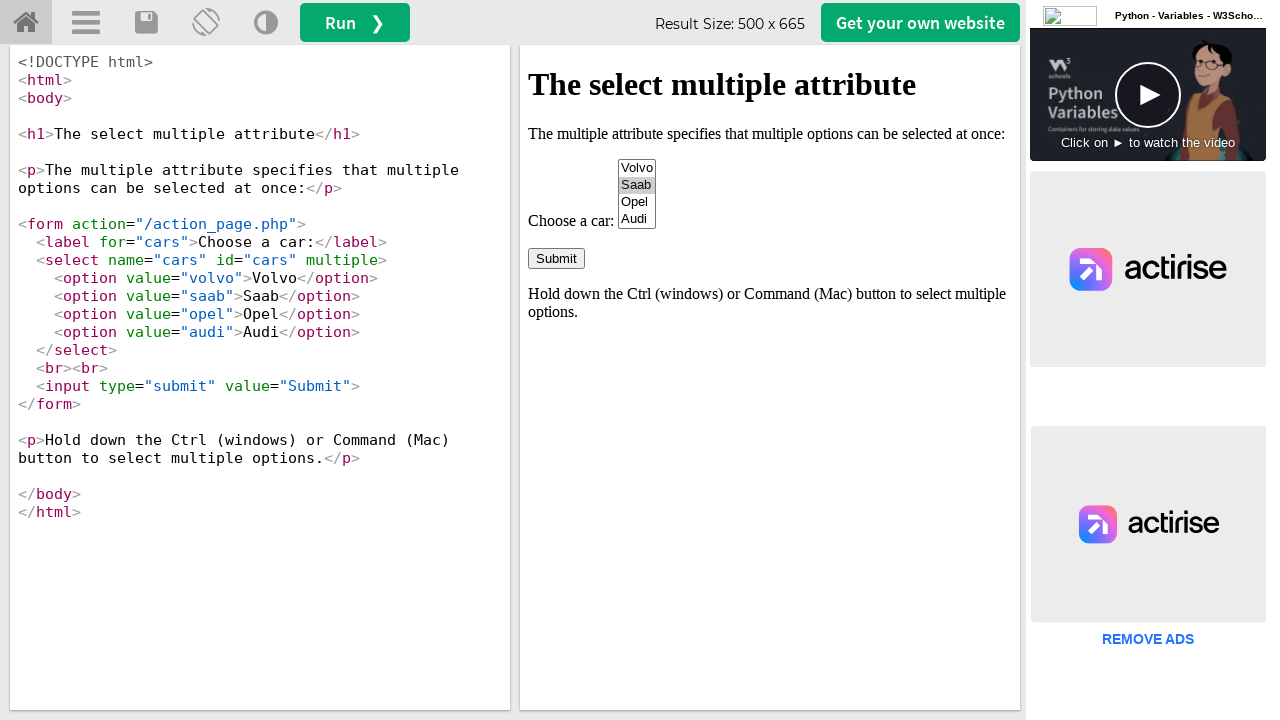

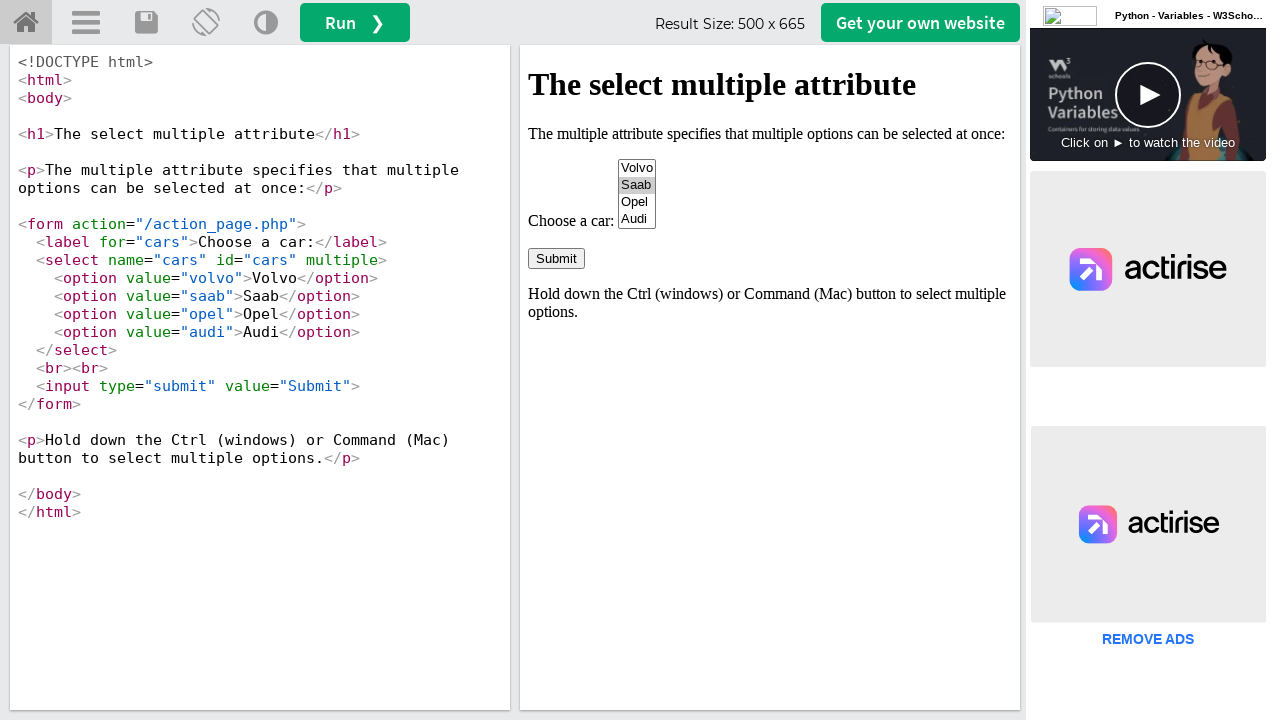